Tests various types of alerts including simple alerts, confirmation alerts, prompt alerts, and sweet alert dialogs on a demo page

Starting URL: https://www.leafground.com/alert.xhtml

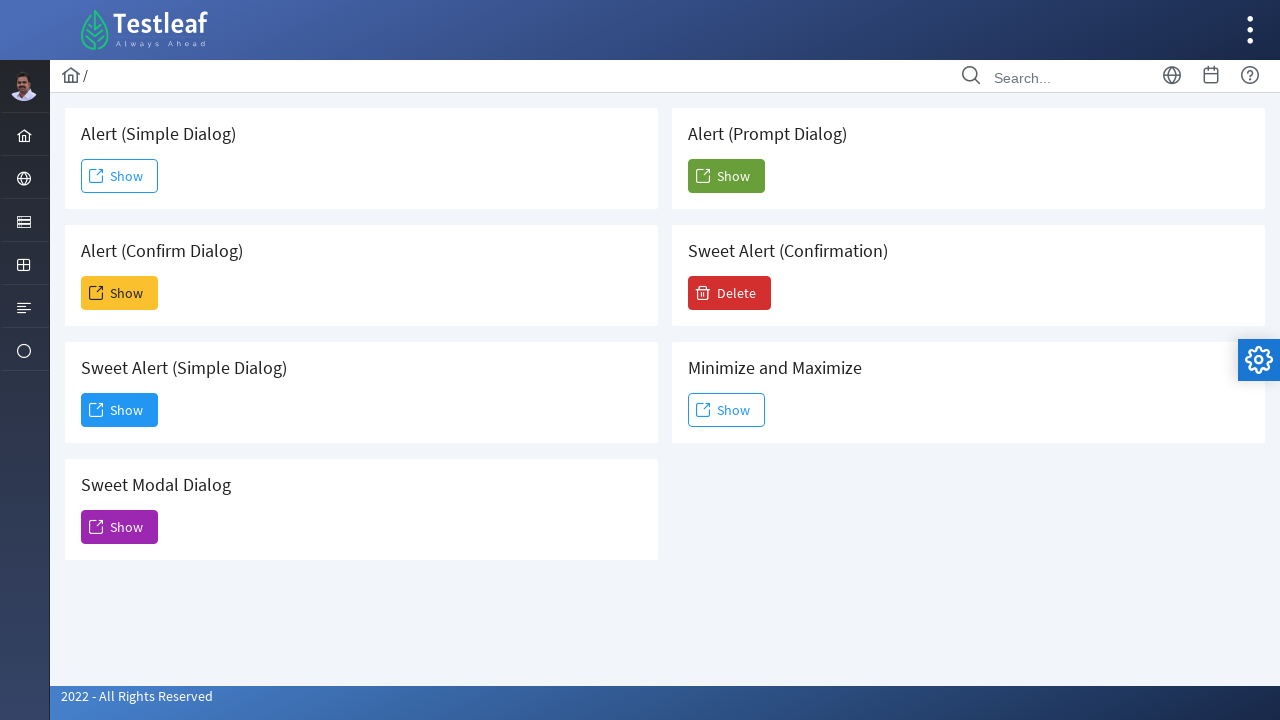

Clicked simple alert button at (120, 176) on button[name='j_idt88:j_idt91']
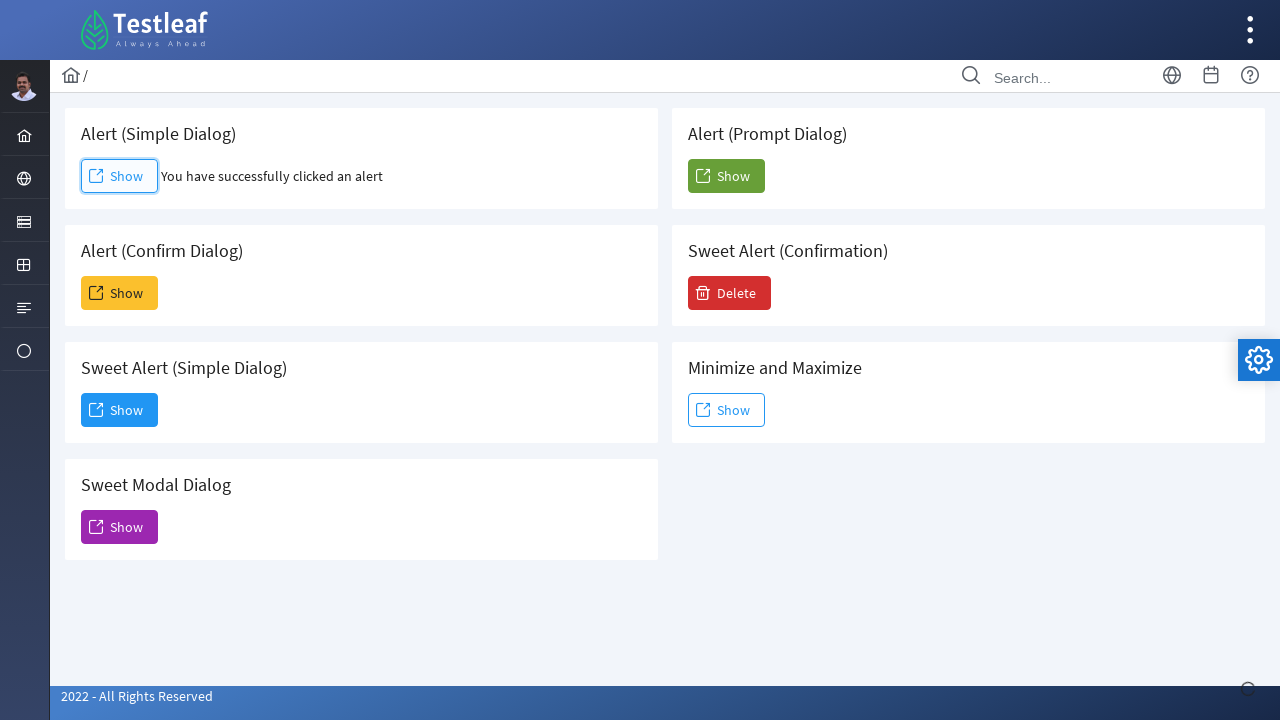

Accepted simple alert dialog
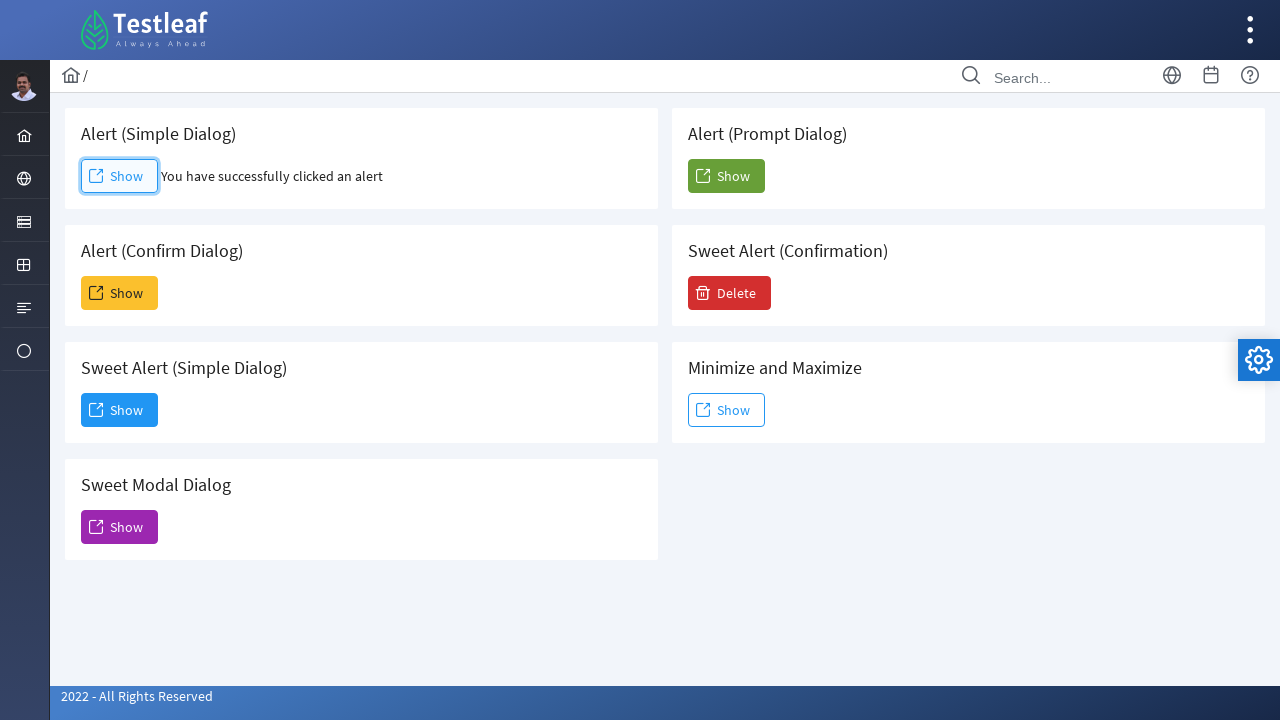

Clicked confirmation alert button at (120, 293) on #j_idt88\:j_idt93
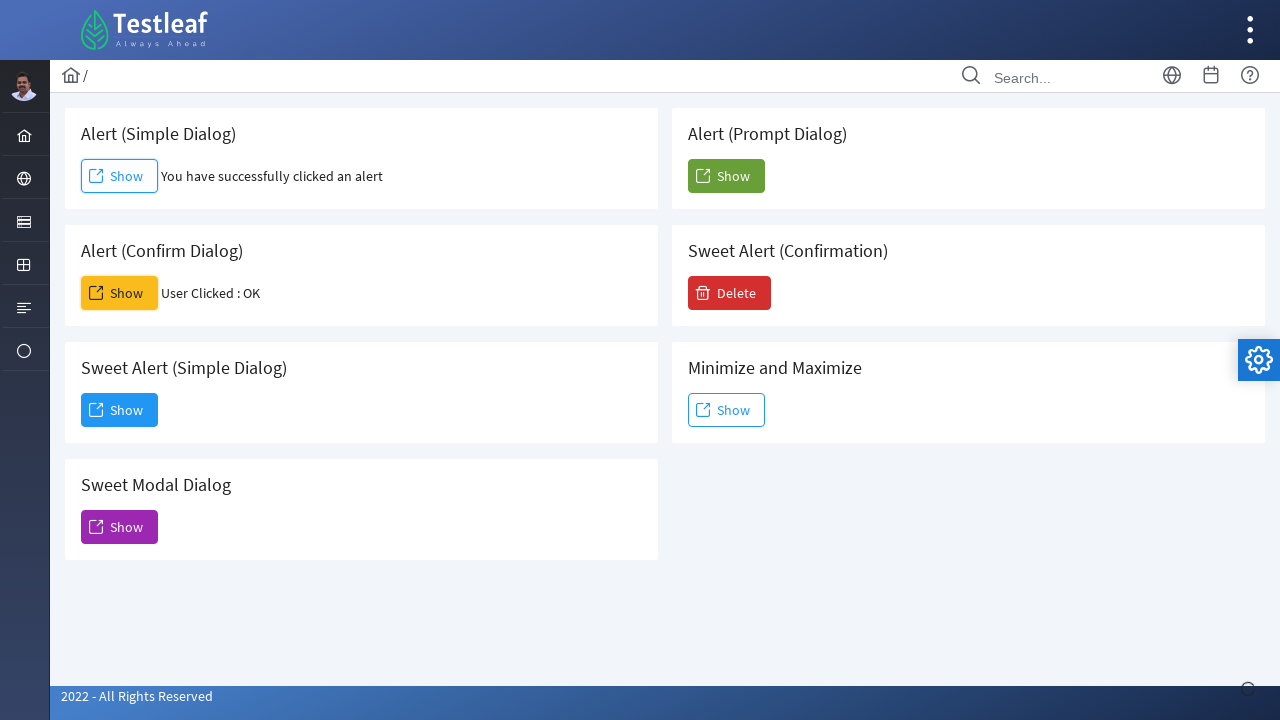

Dismissed confirmation alert dialog
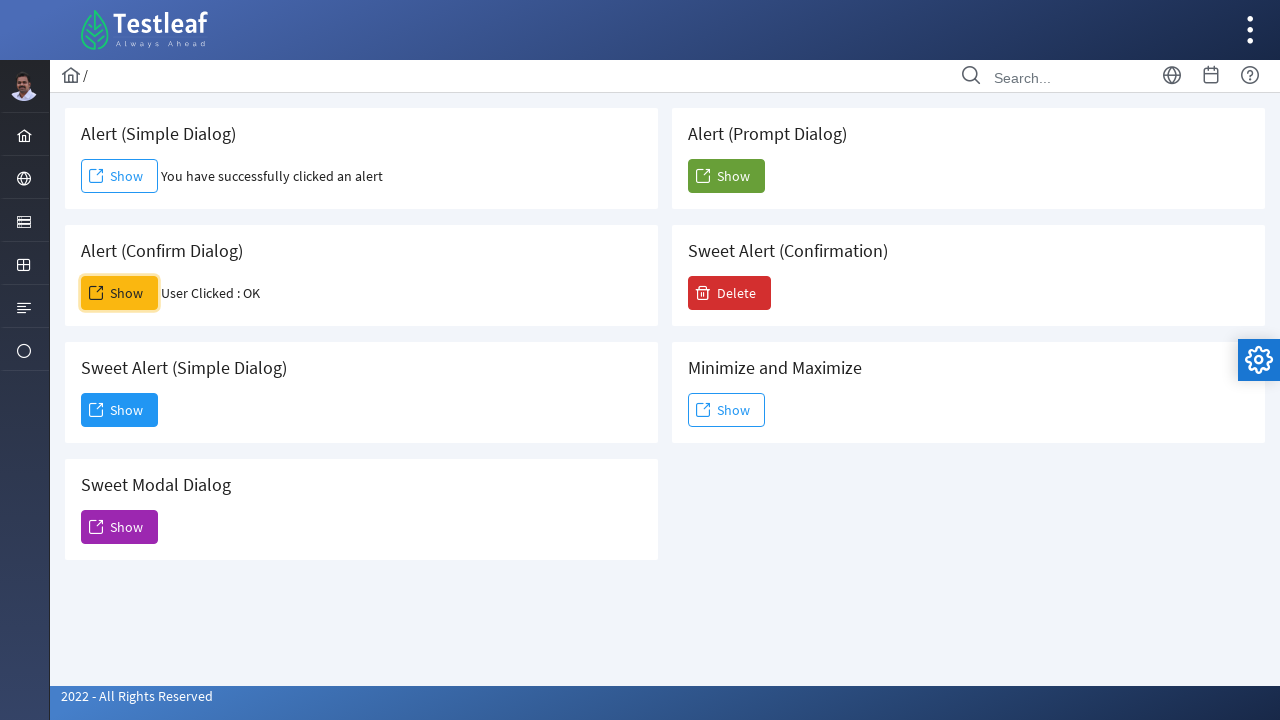

Clicked prompt alert button at (726, 176) on #j_idt88\:j_idt104
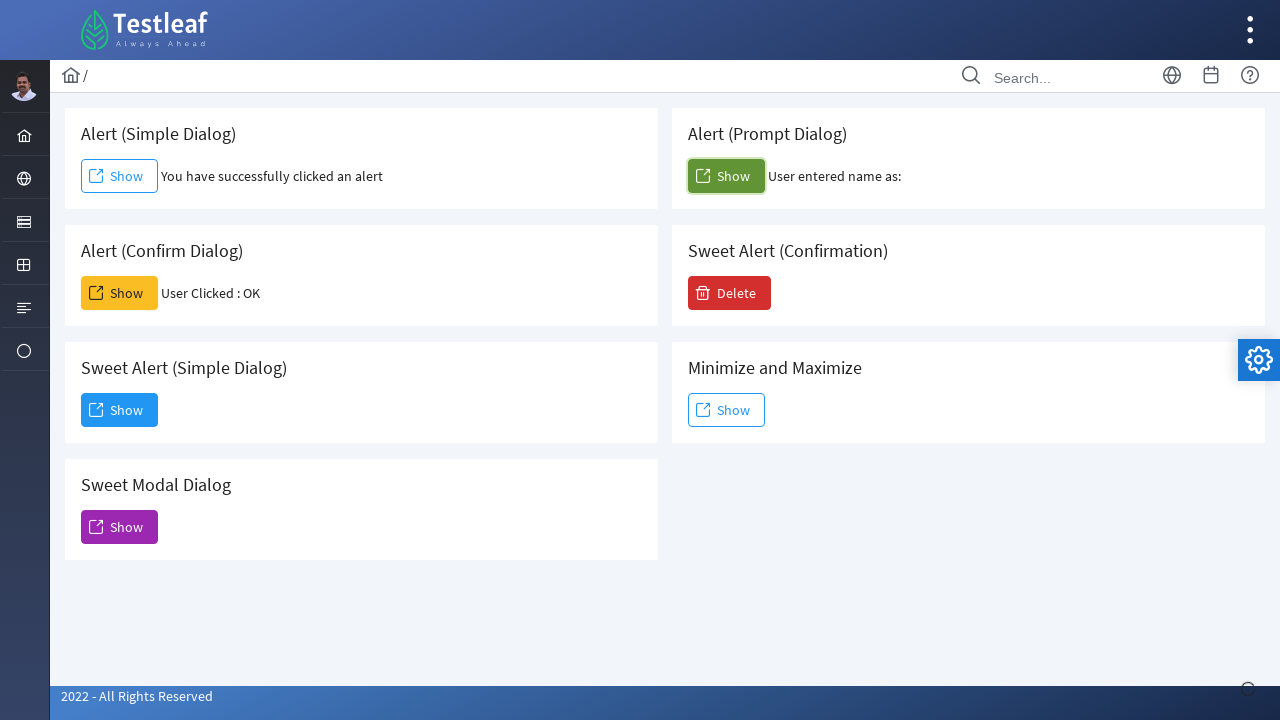

Accepted prompt alert and entered 'Gopinath'
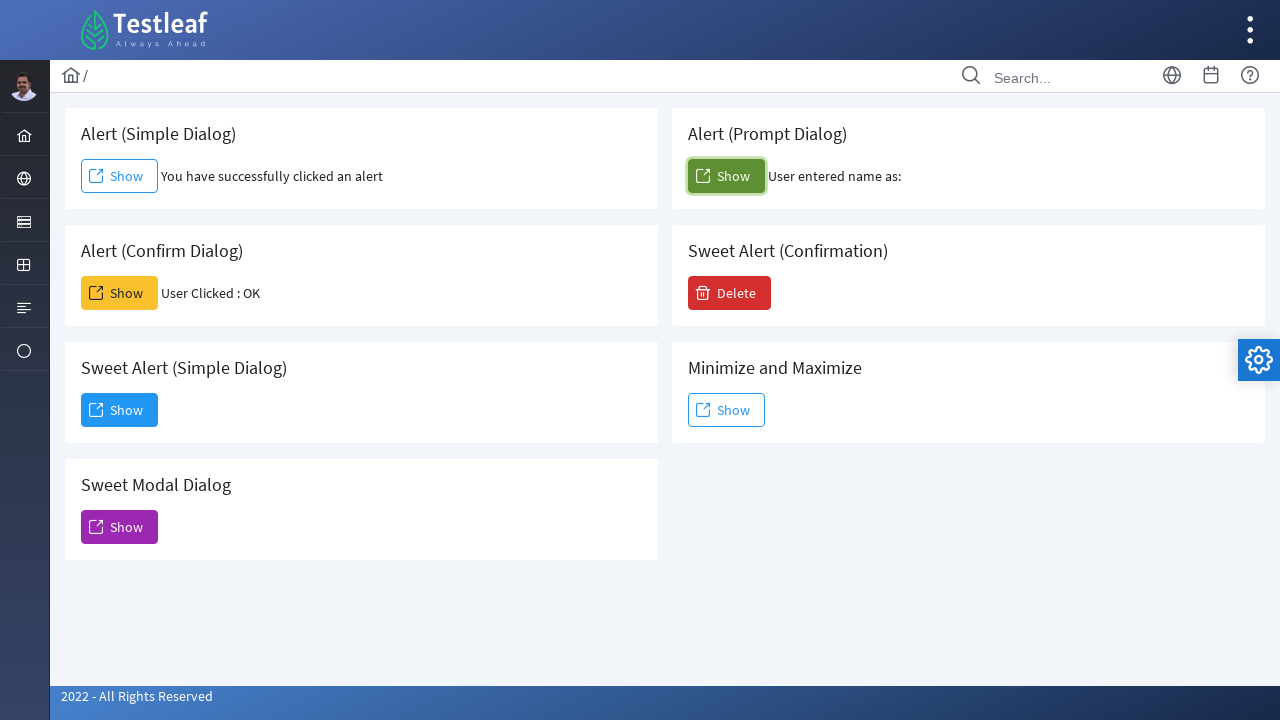

Clicked sweet simple alert button at (120, 410) on #j_idt88\:j_idt95
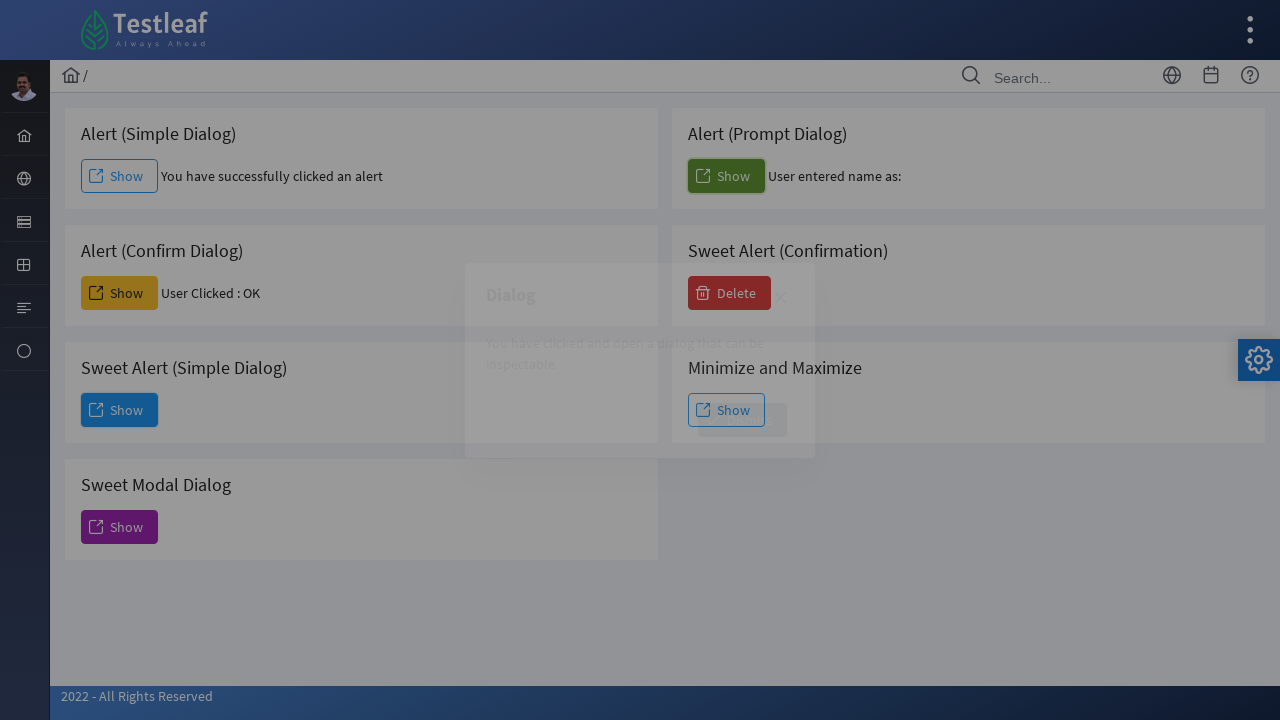

Closed sweet simple alert dialog at (742, 420) on [id='j_idt88:j_idt98'] span[class*='ui-button-text']
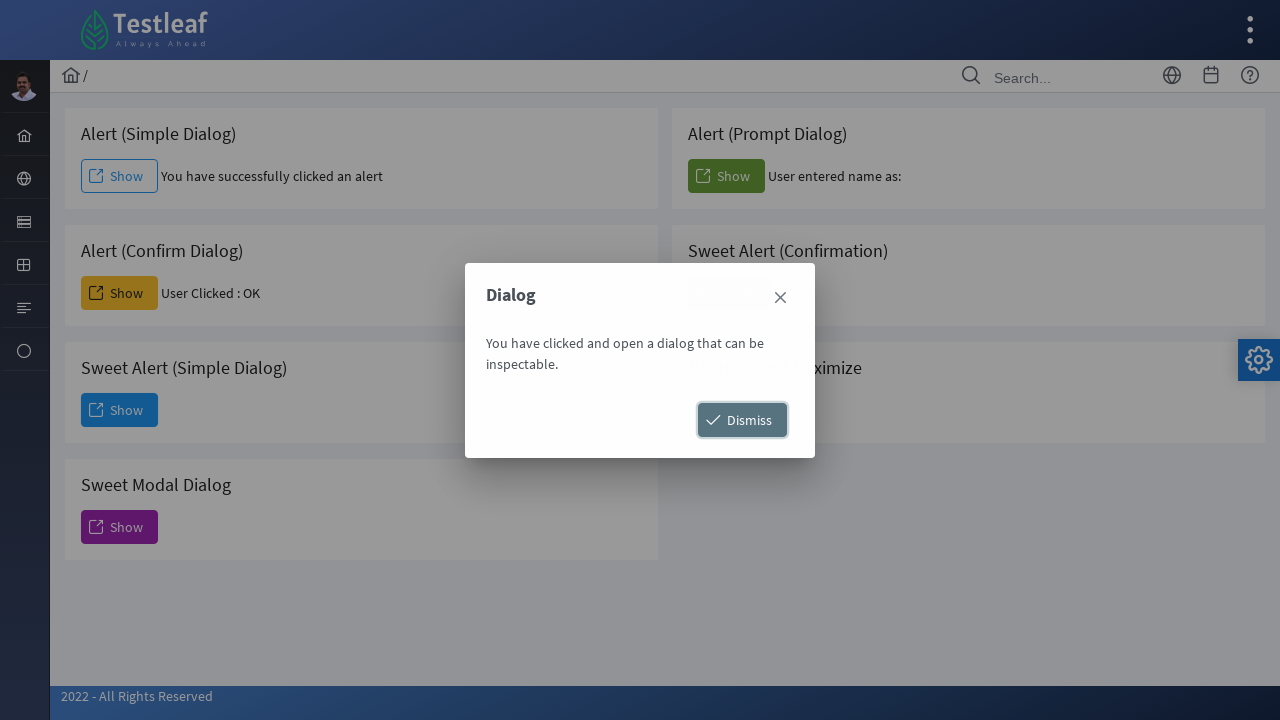

Clicked sweet confirmation alert button at (120, 527) on #j_idt88\:j_idt100
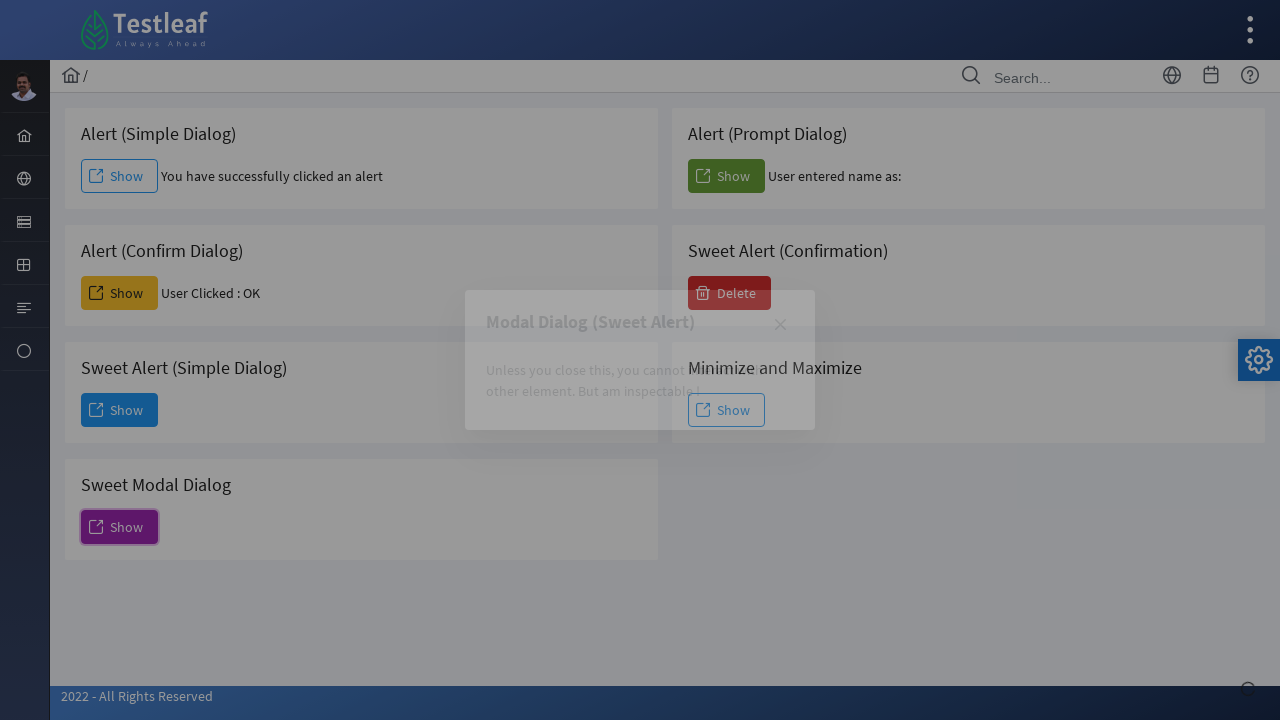

Waited for sweet confirmation alert to fully appear
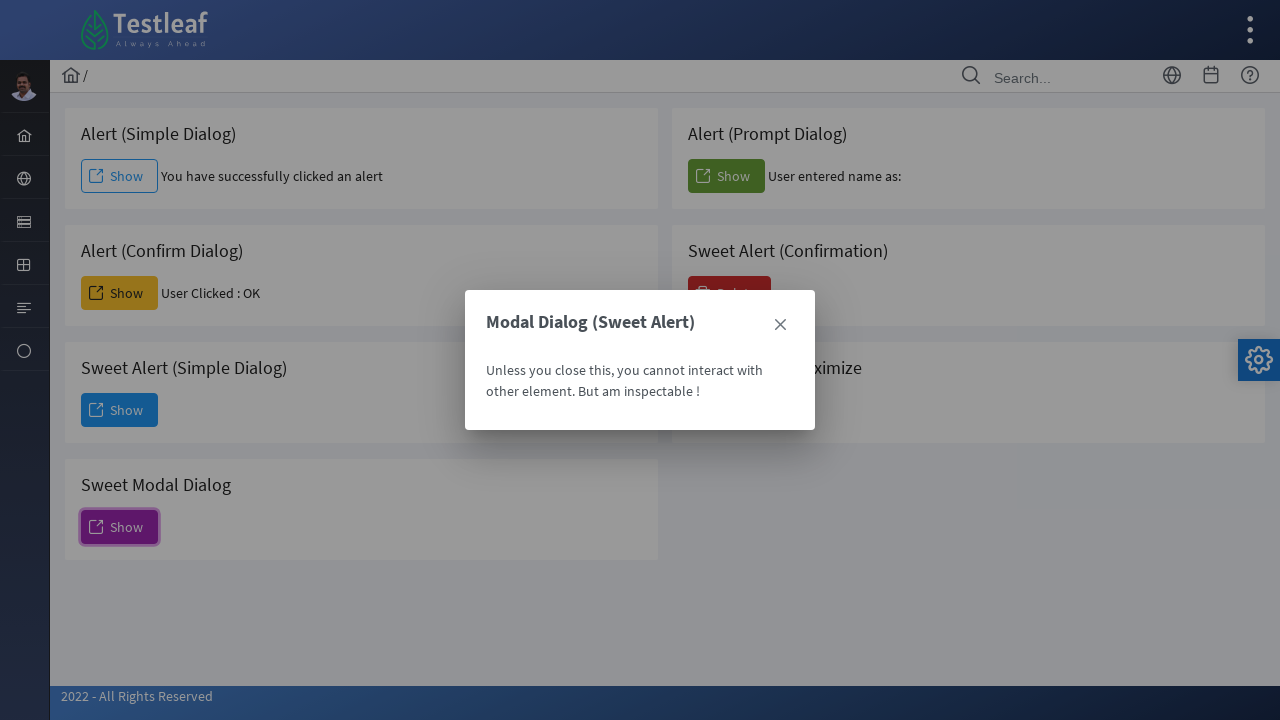

Confirmed sweet confirmation alert at (780, 325) on xpath=//div[@id='j_idt88:j_idt101']//a//span
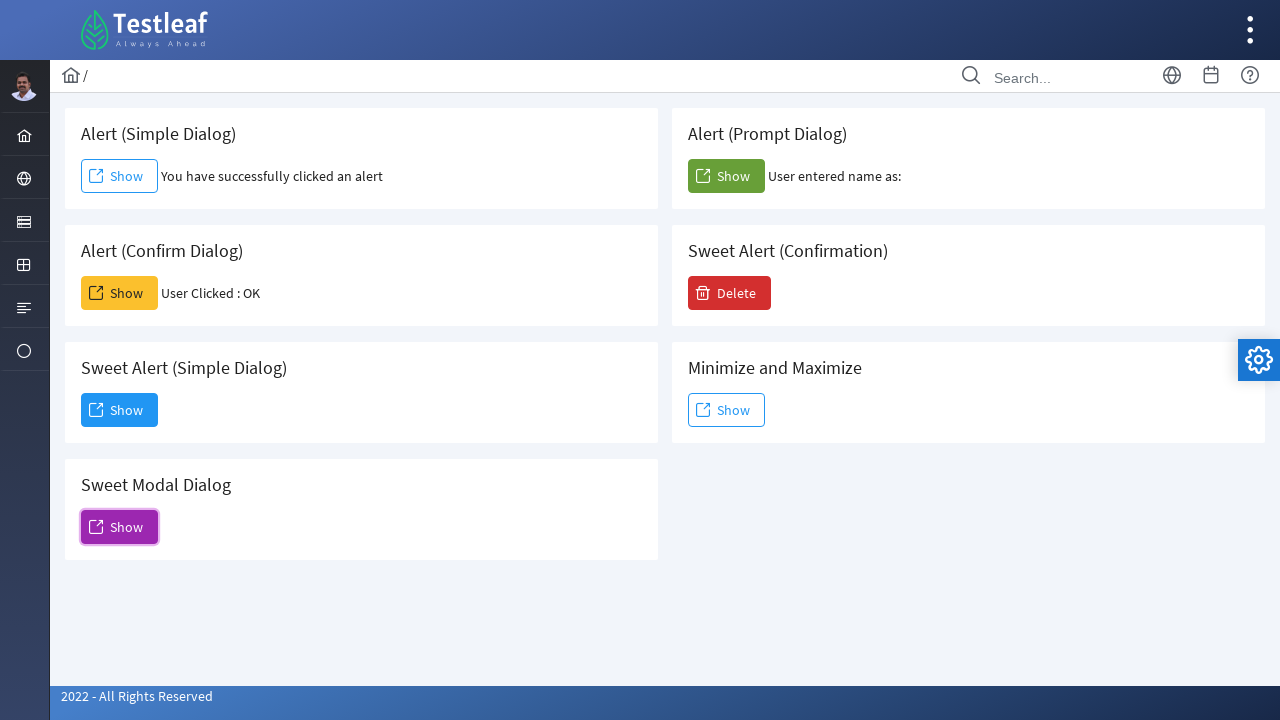

Clicked another sweet confirmation alert button at (730, 293) on #j_idt88\:j_idt106
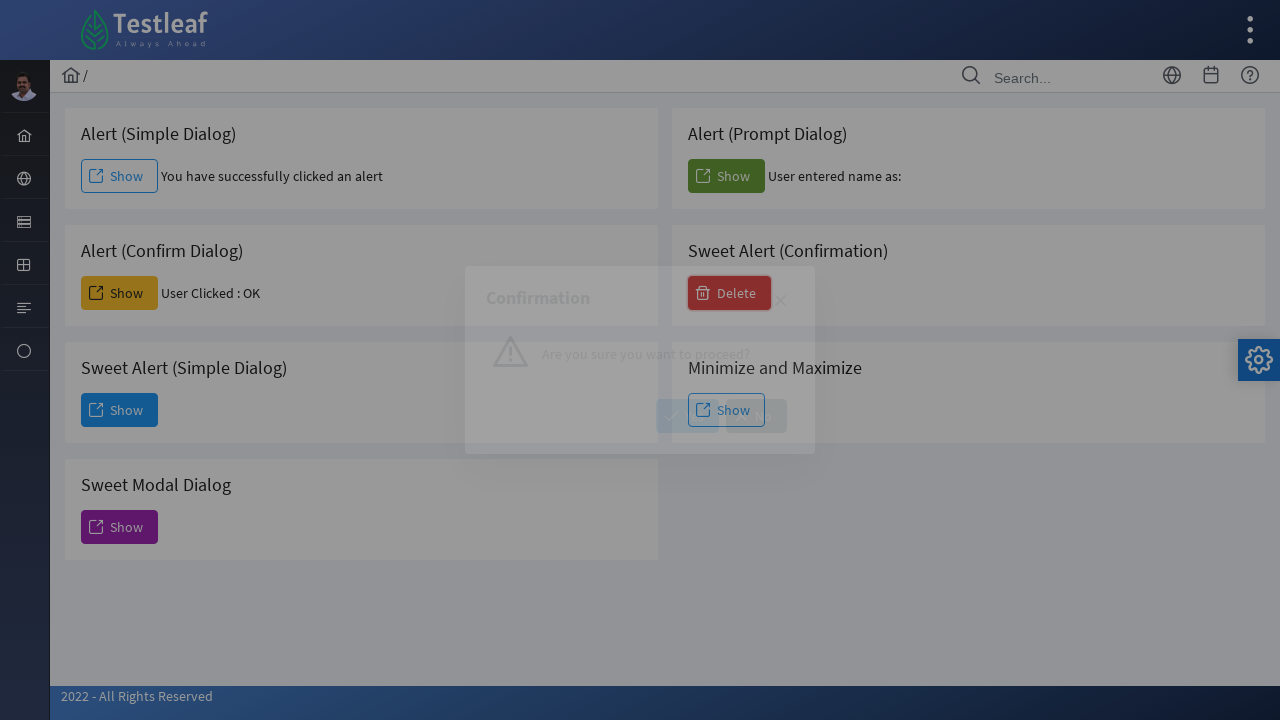

Confirmed another sweet confirmation alert at (688, 416) on #j_idt88\:j_idt108
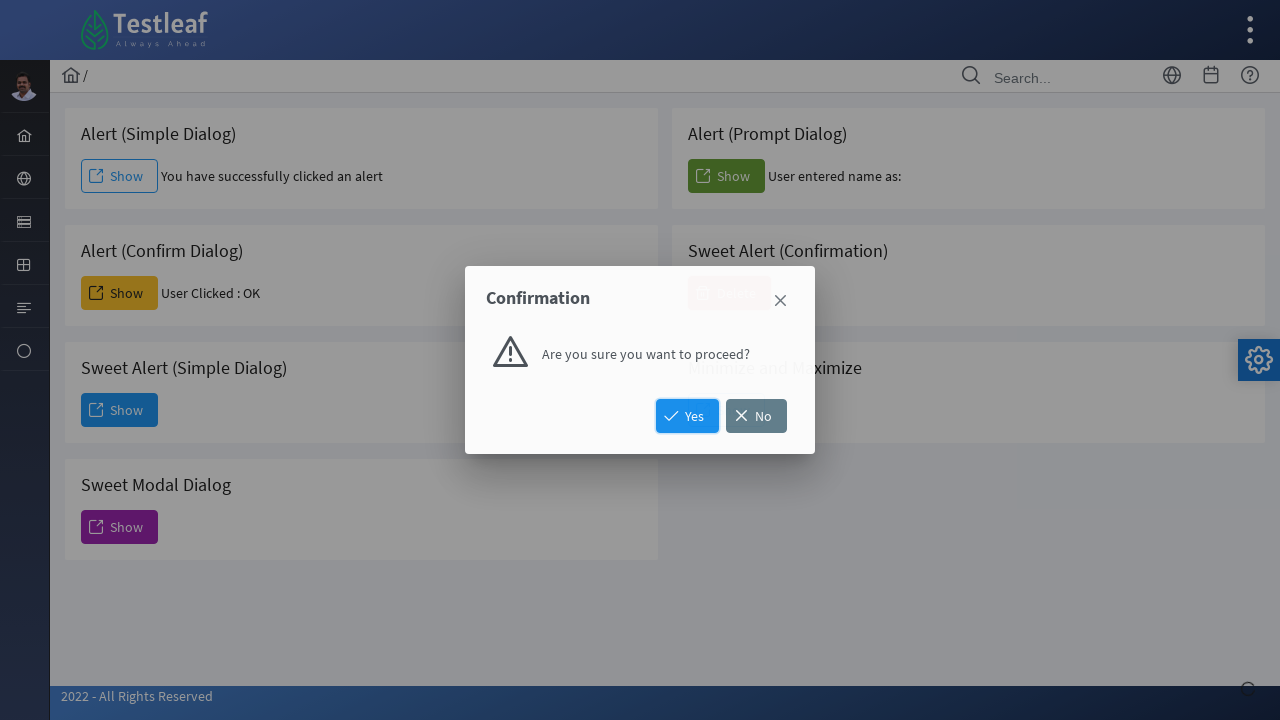

Clicked min/max dialog button at (726, 410) on button[name='j_idt88:j_idt111']
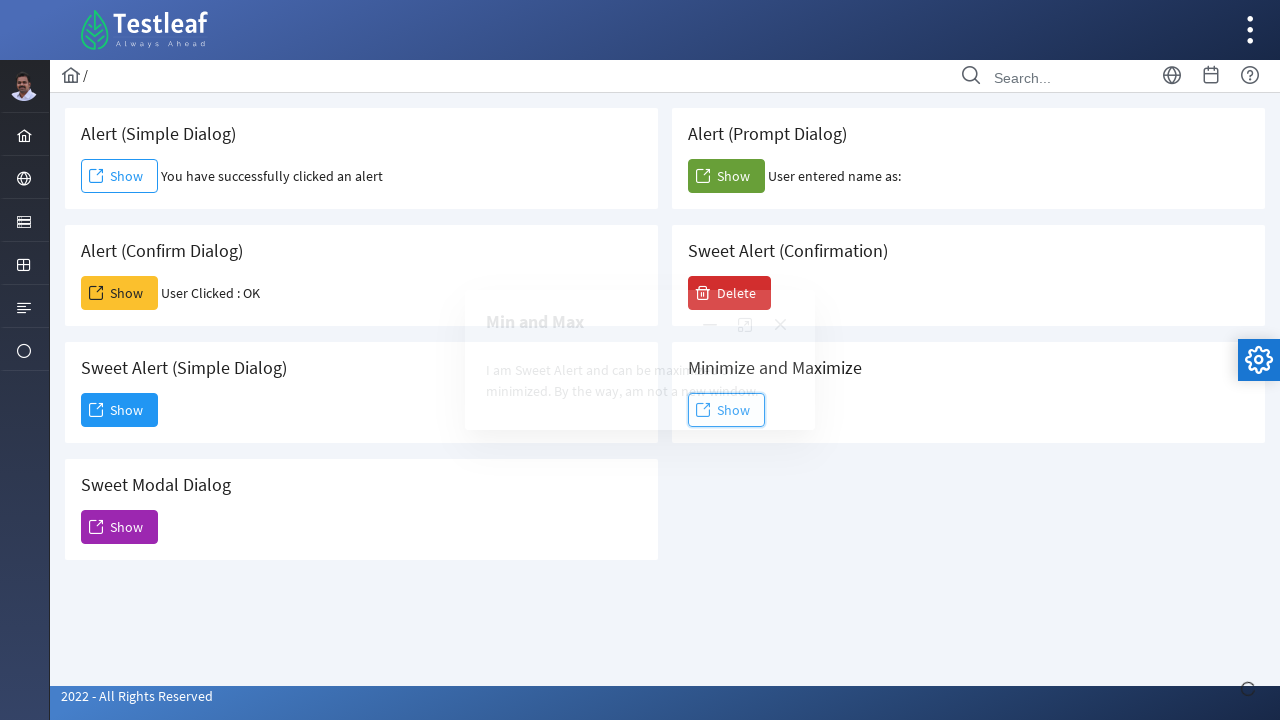

Clicked maximize button on min/max dialog at (710, 325) on xpath=//*[@id='j_idt88:j_idt112']/div[1]/a[3]/span
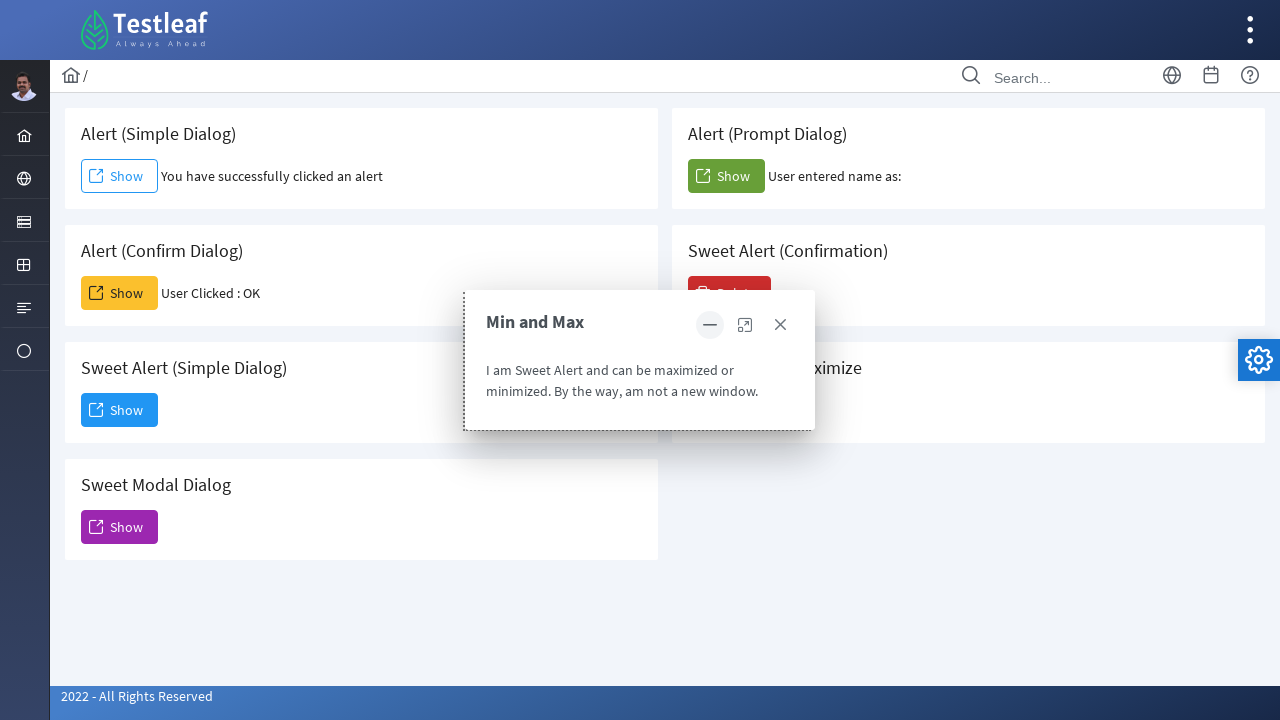

Waited for dialog maximize animation
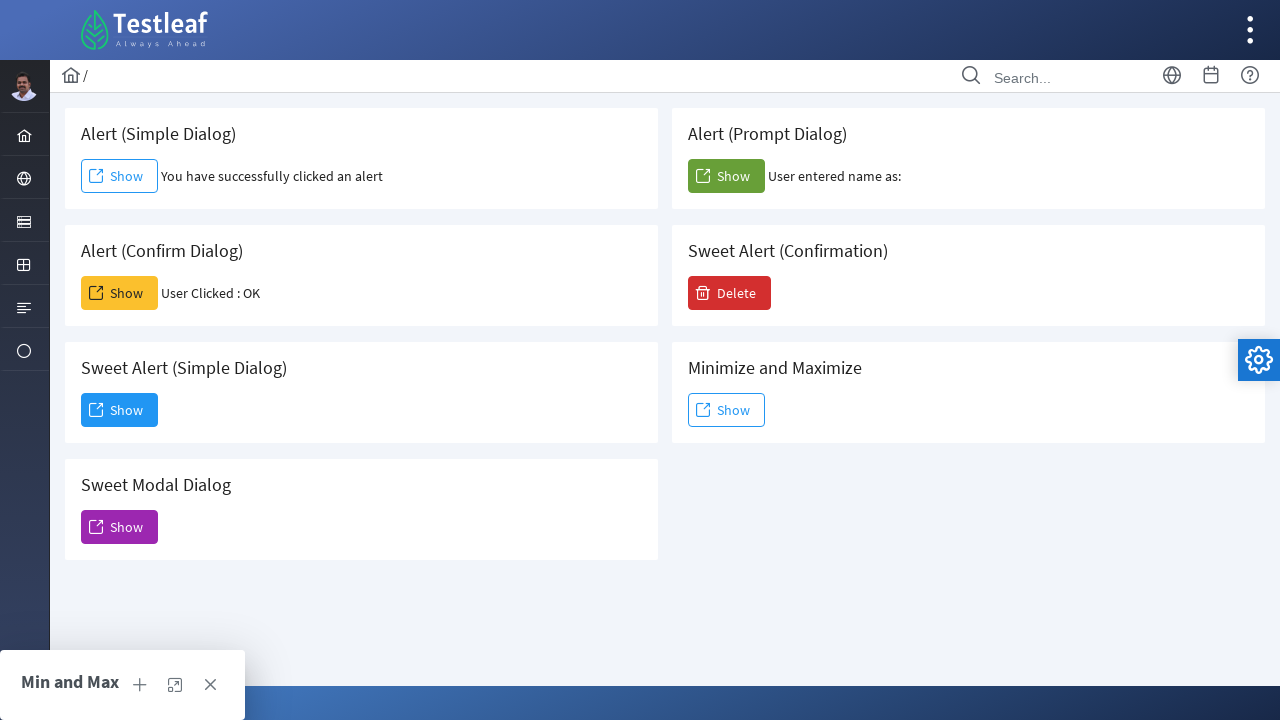

Clicked restore button on min/max dialog at (140, 685) on xpath=//*[@id='j_idt88:j_idt112']/div[1]/a[3]/span
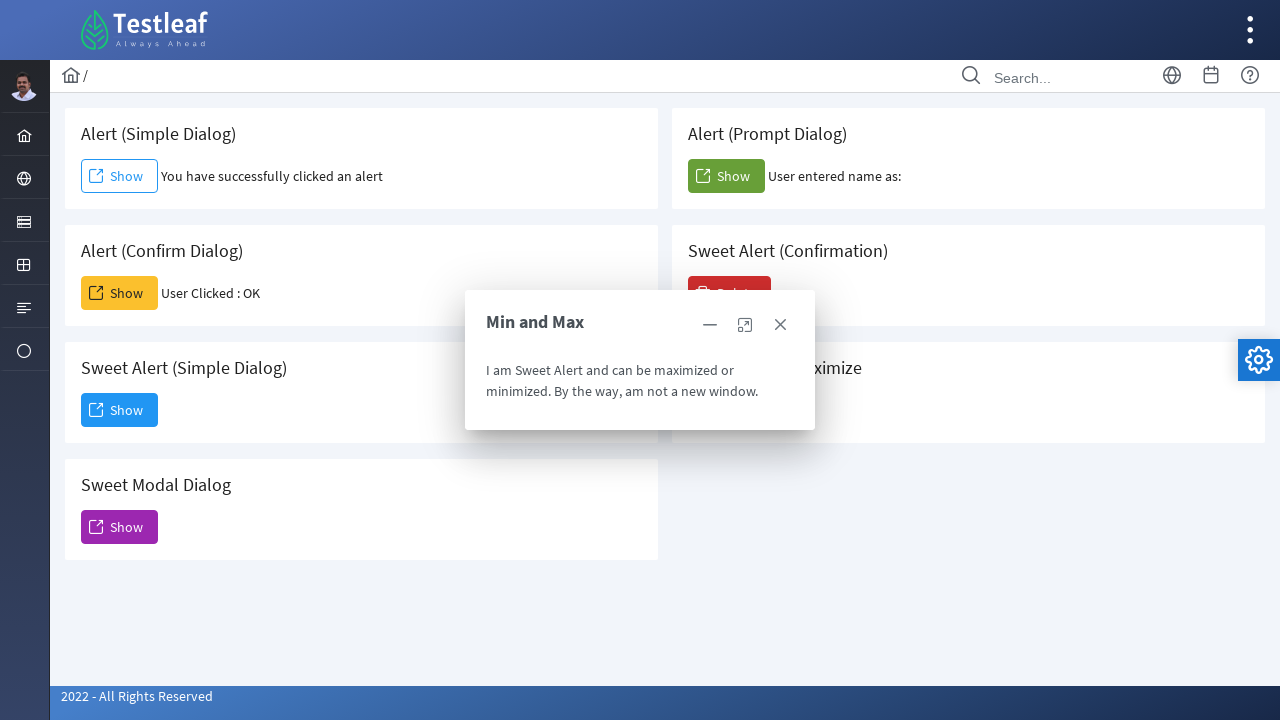

Closed min/max dialog at (780, 325) on [id='j_idt88:j_idt112'] a[aria-label='Close']
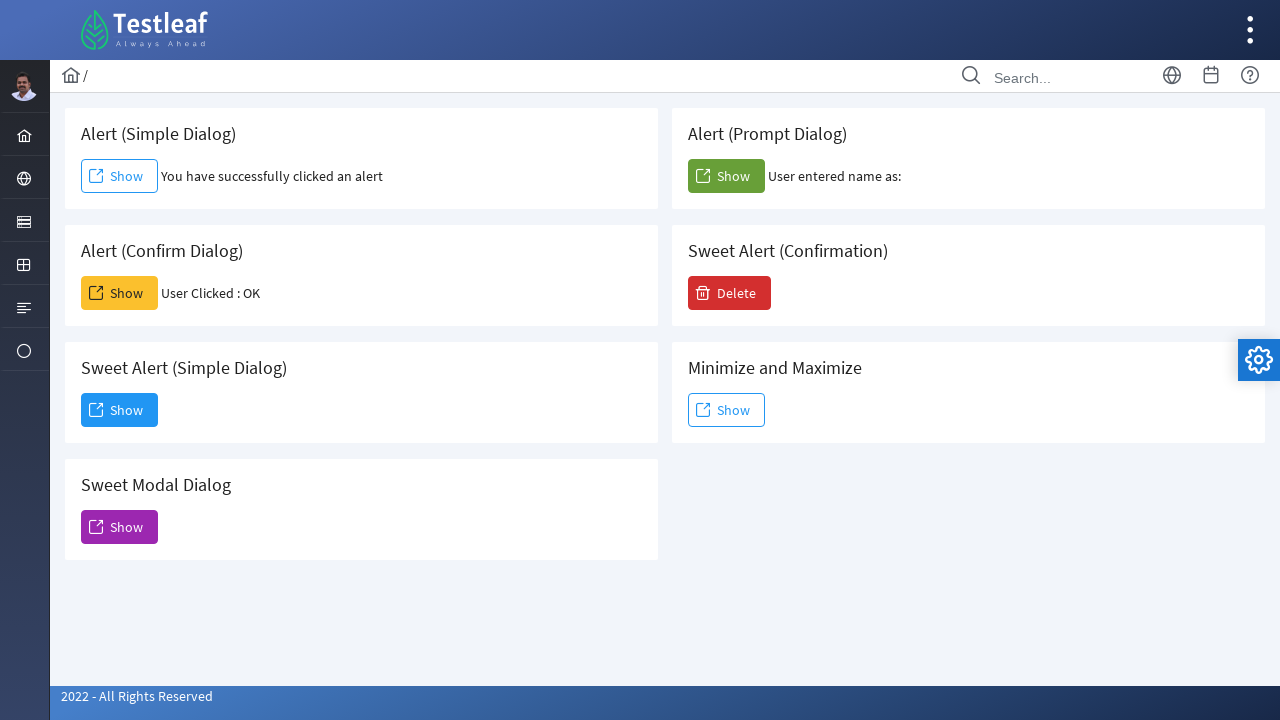

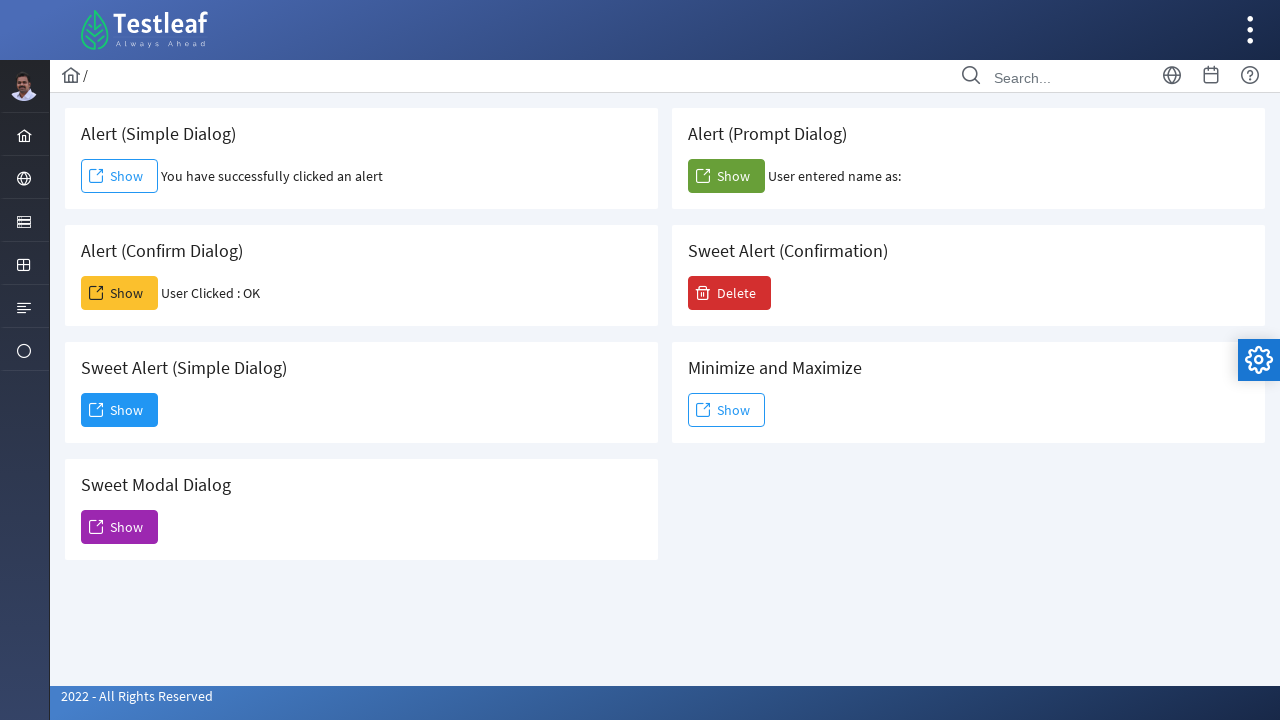